Tests dynamic loading functionality by clicking the Start button and verifying that "Hello World!" text becomes visible

Starting URL: https://the-internet.herokuapp.com/dynamic_loading/1

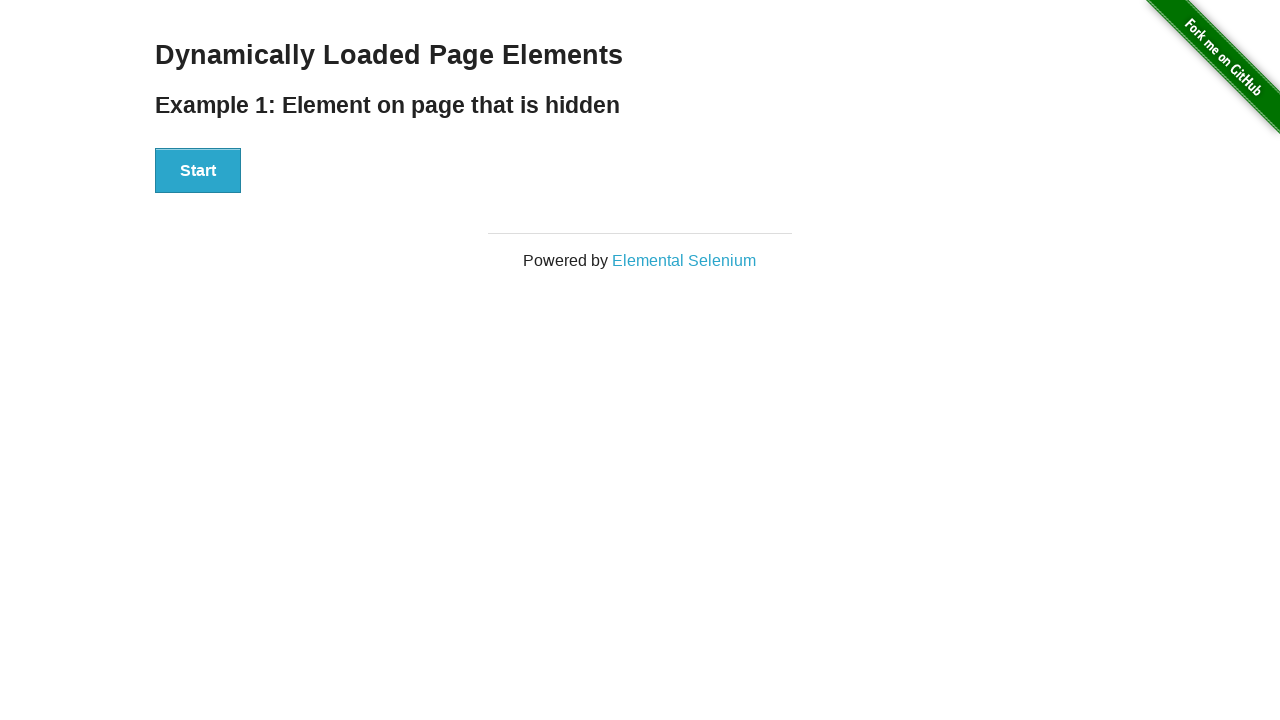

Clicked the Start button at (198, 171) on xpath=//button
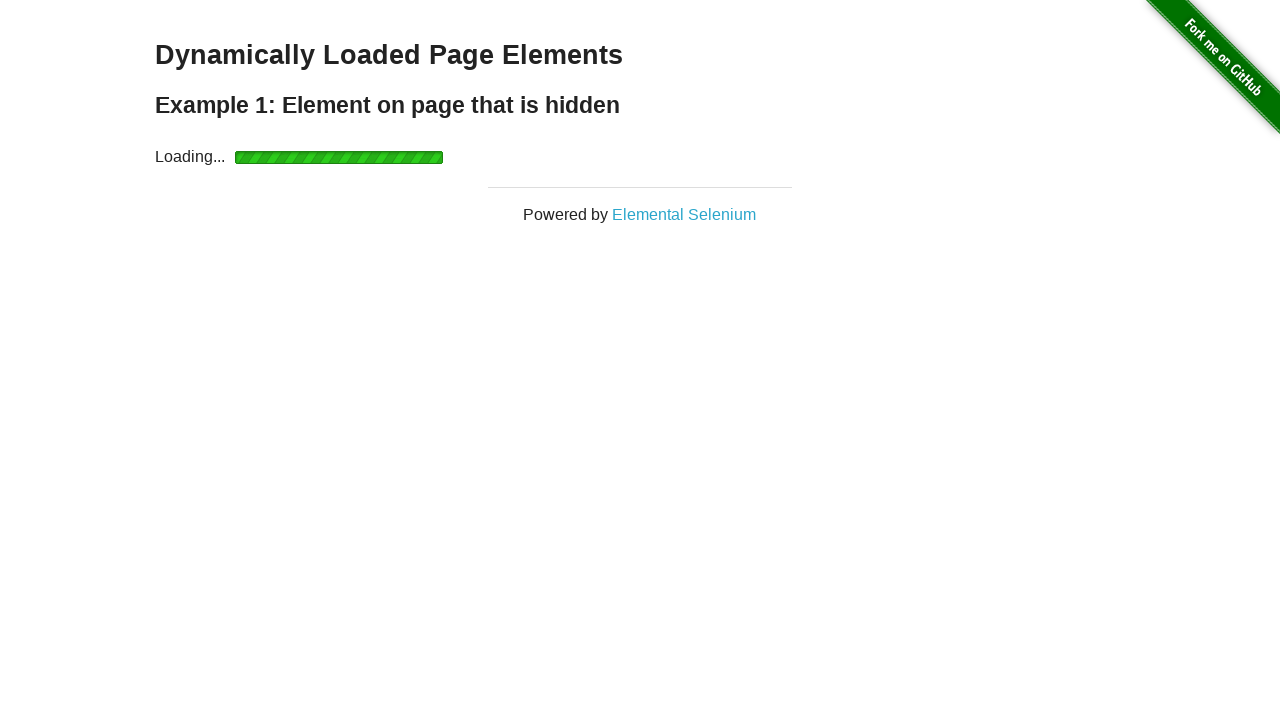

Waited for 'Hello World!' text to become visible
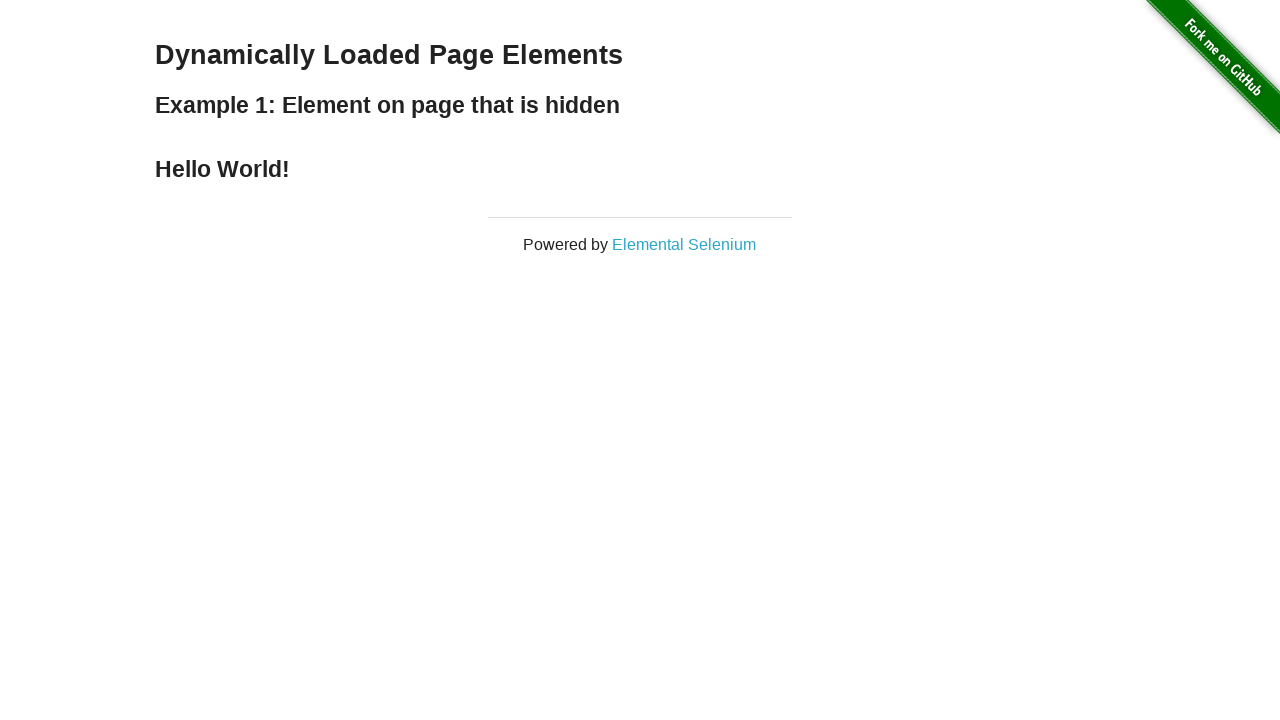

Located the 'Hello World!' element
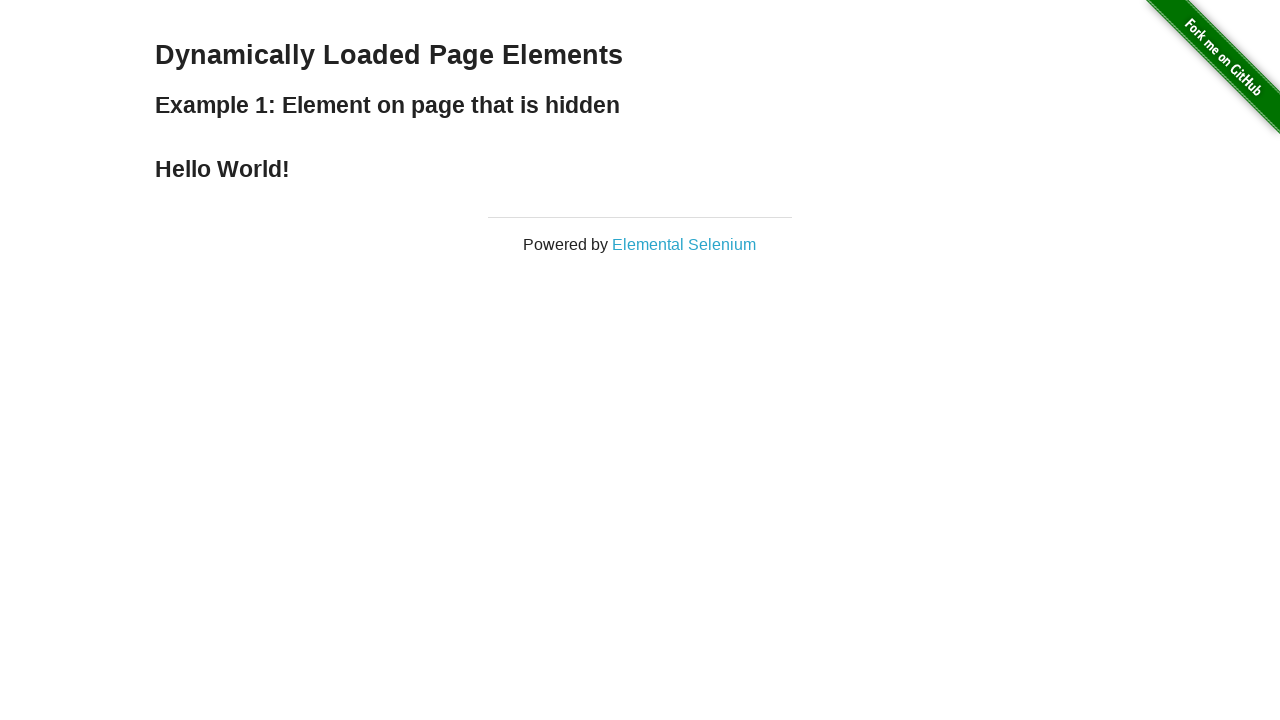

Verified that 'Hello World!' text is visible
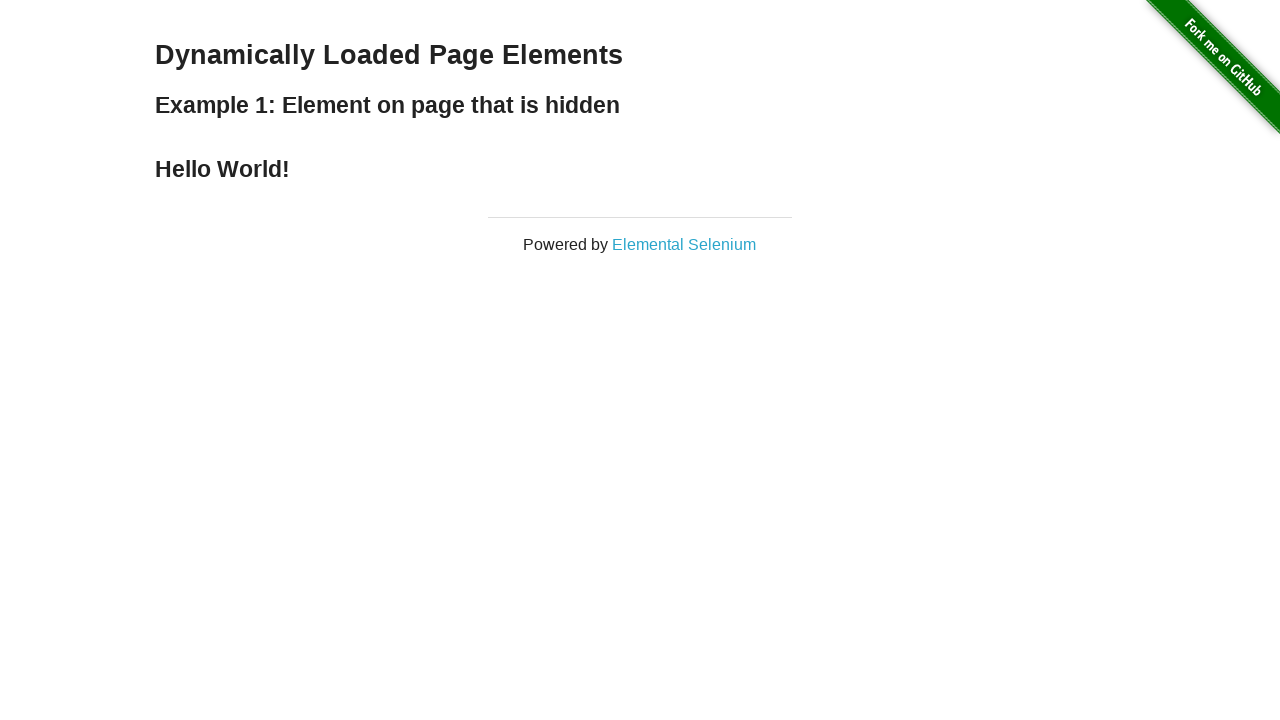

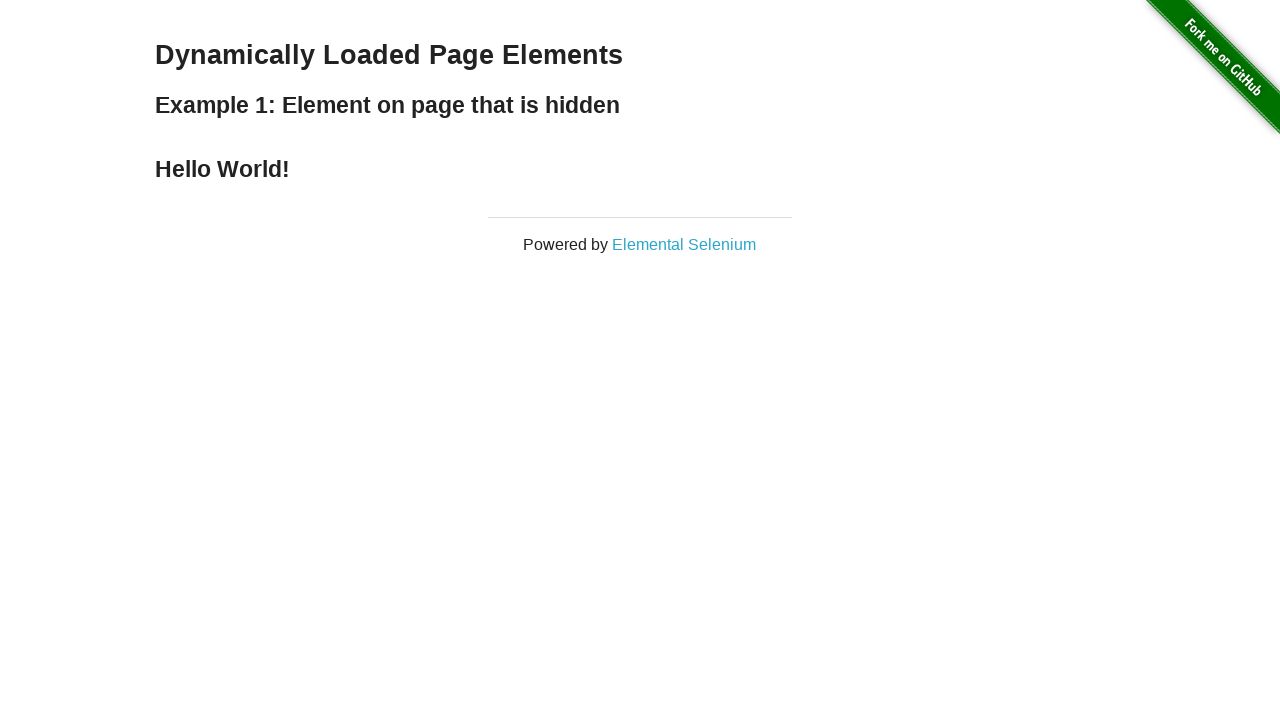